Tests right-click context menu functionality by performing a context click on an element and selecting the Delete option from the menu

Starting URL: http://swisnl.github.io/jQuery-contextMenu/demo.html

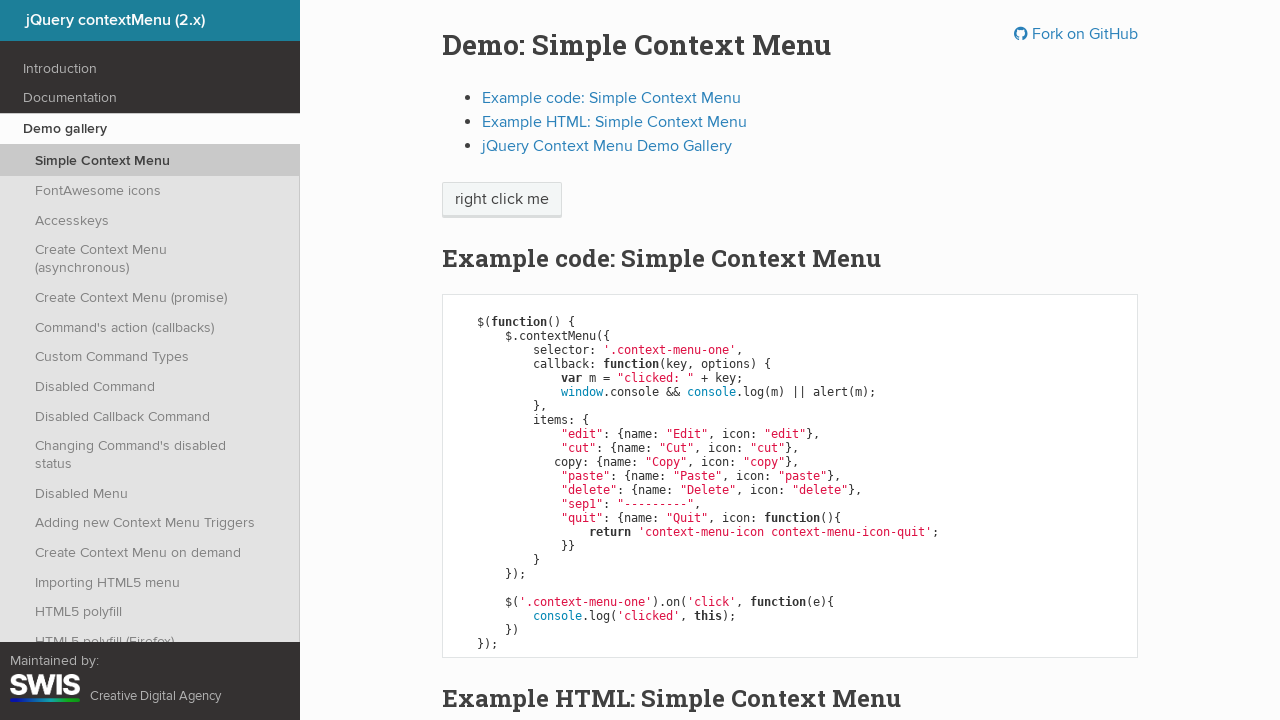

Located the context menu trigger element
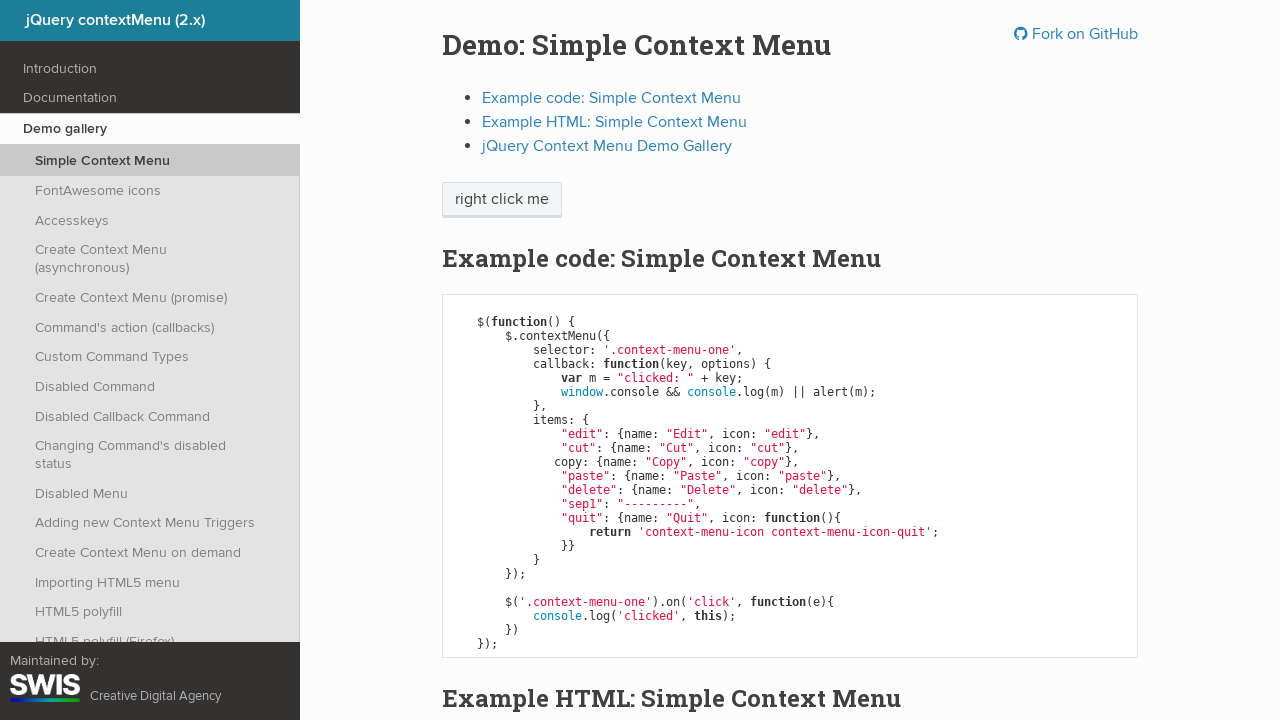

Performed right-click on the context menu element at (502, 200) on span.context-menu-one
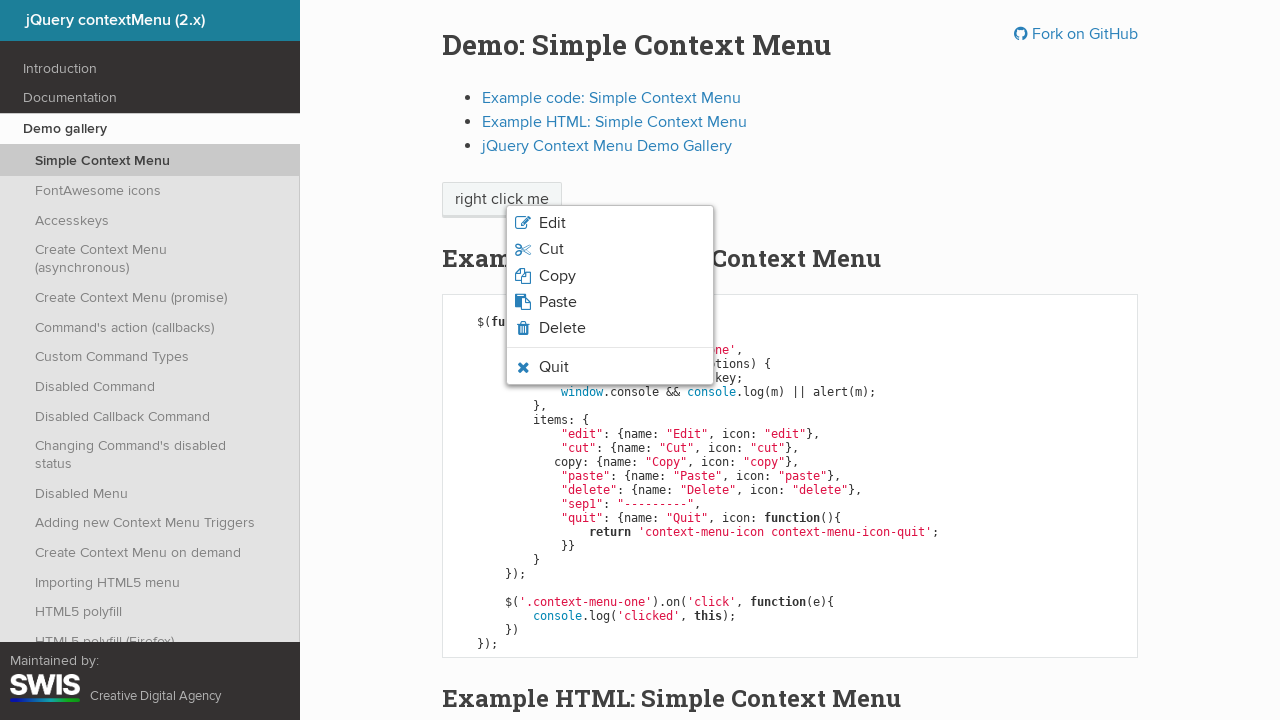

Clicked Delete option from context menu at (562, 328) on li.context-menu-icon > span >> internal:has-text="Delete"i
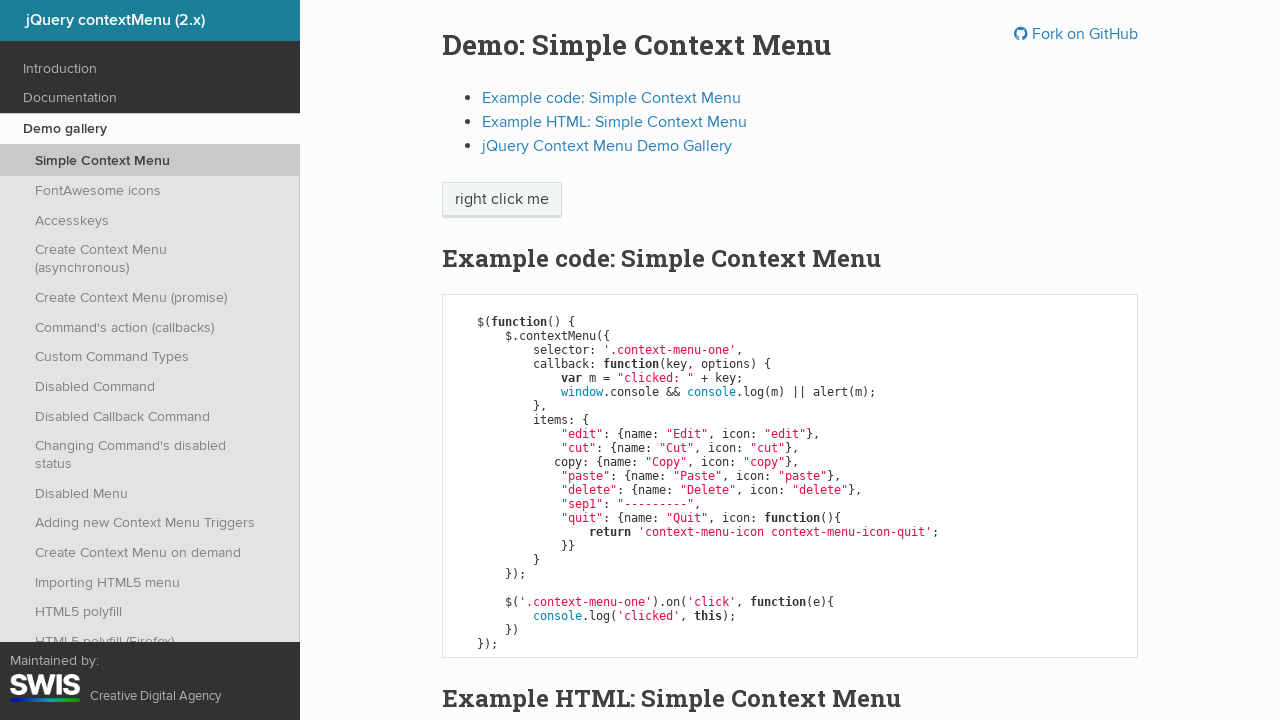

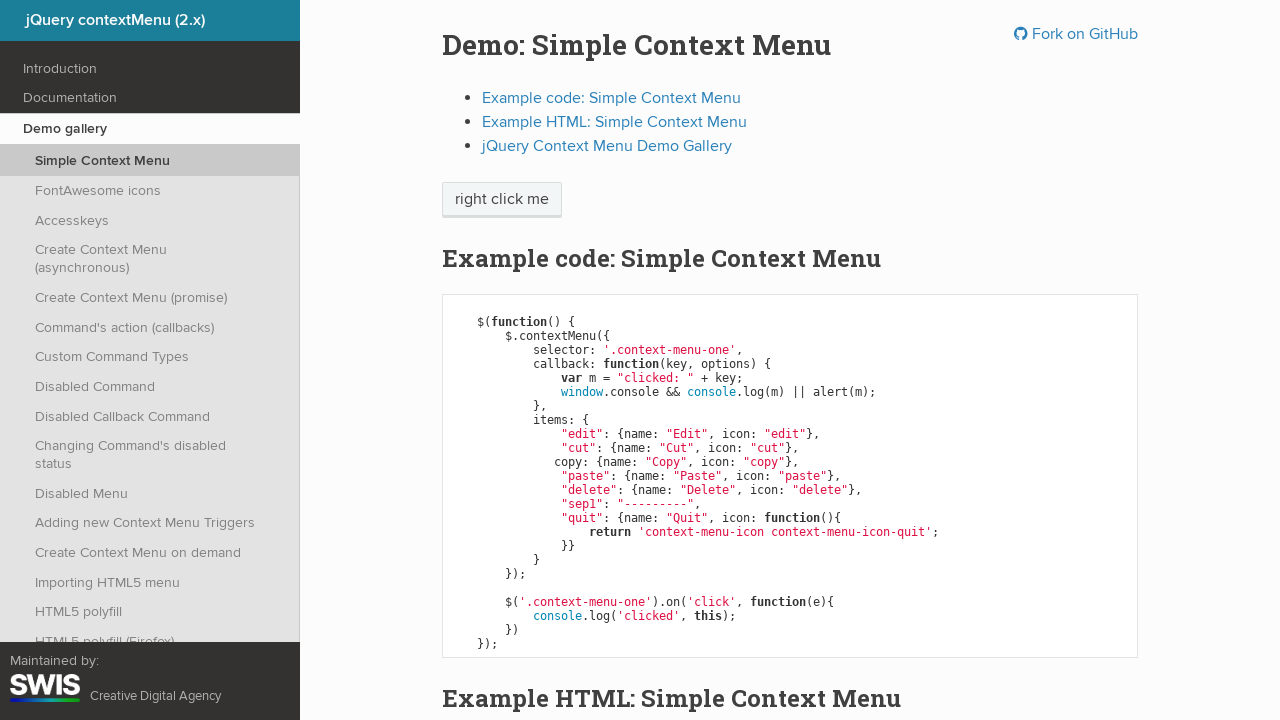